Tests flight search functionality on Qunar by filling in departure city, destination city, and travel date, then submitting the search form.

Starting URL: http://flight.qunar.com

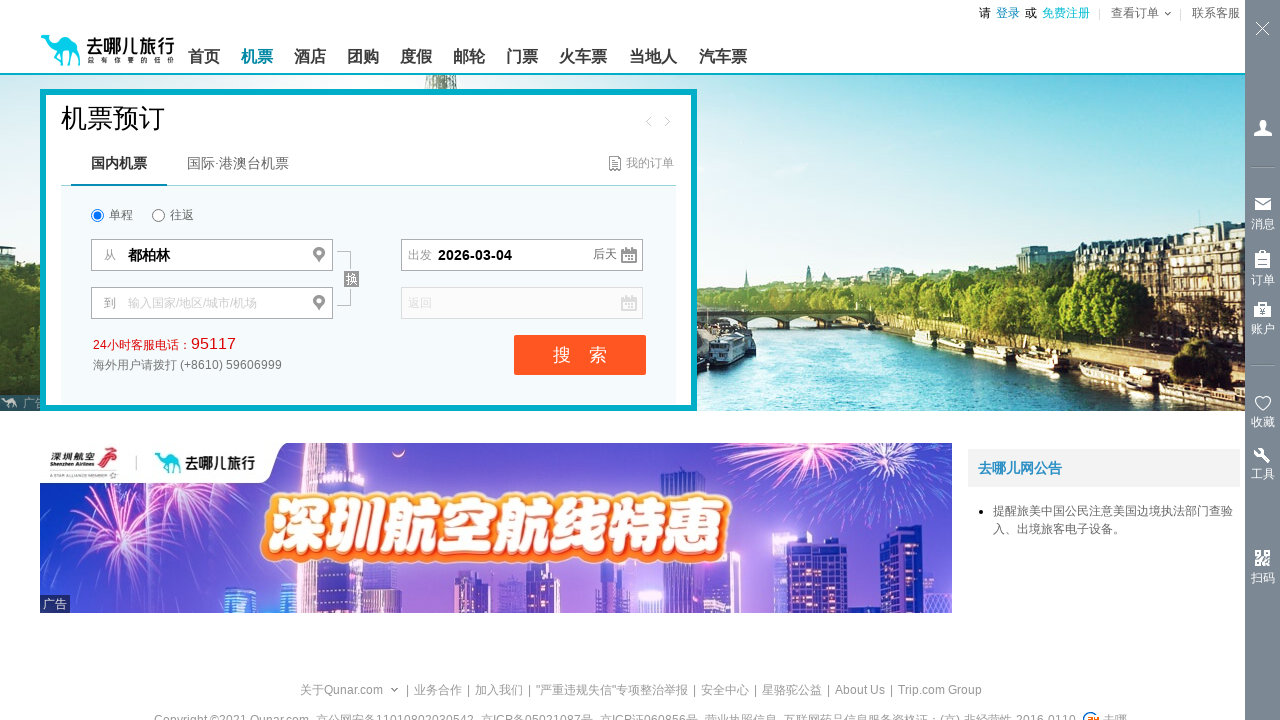

Filled departure city field with 'beijing' on input[name='fromCity']
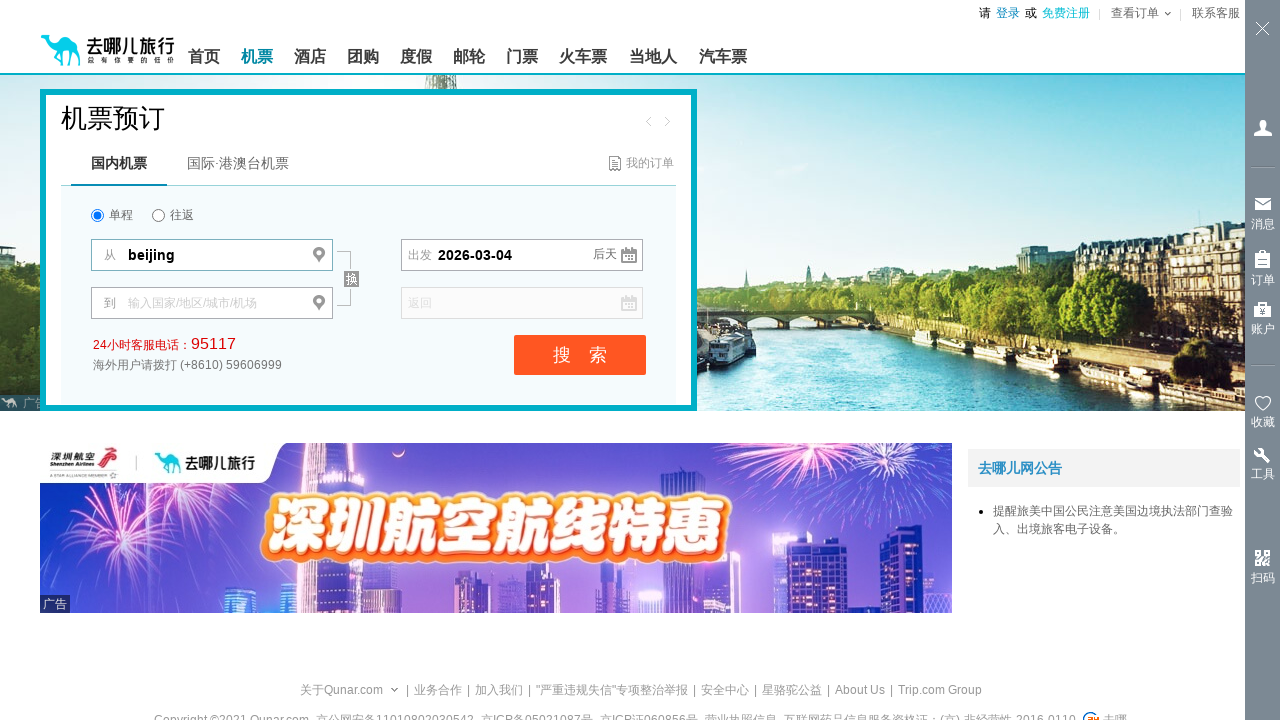

Filled destination city field with 'zhengzhou' on input[name='toCity']
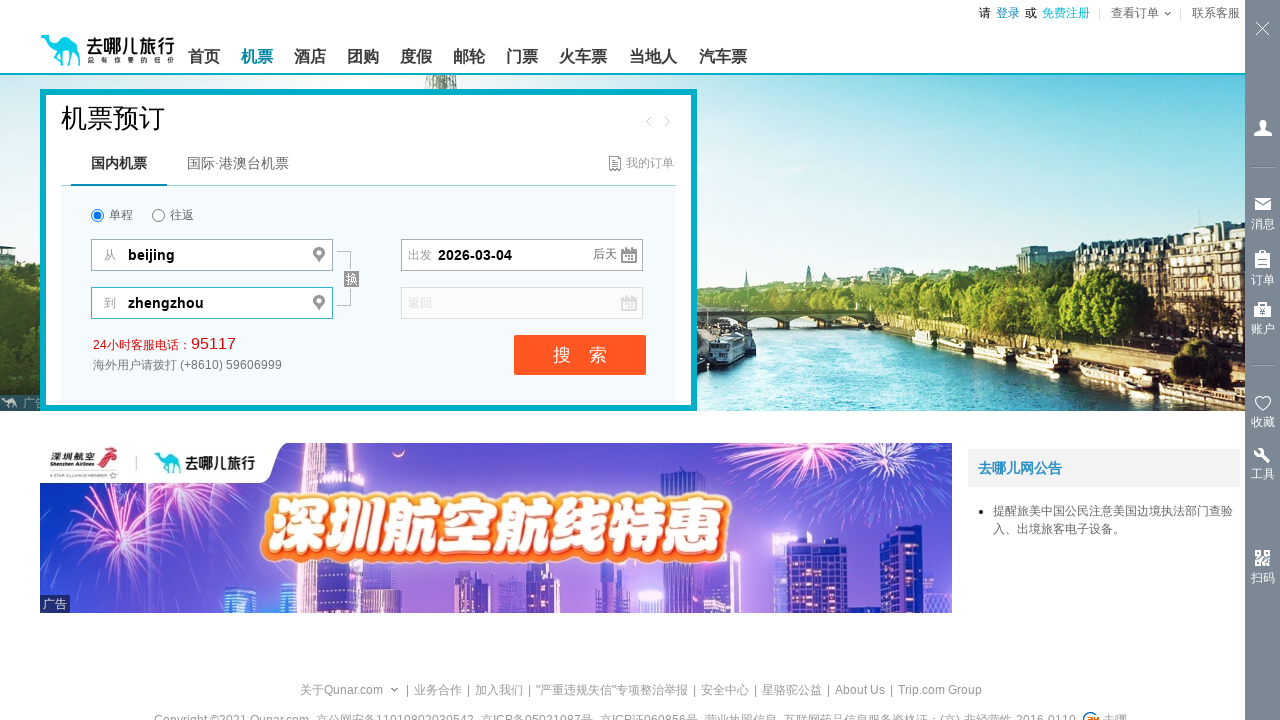

Filled travel date field with '2025-03-15' on input[name='fromDate']
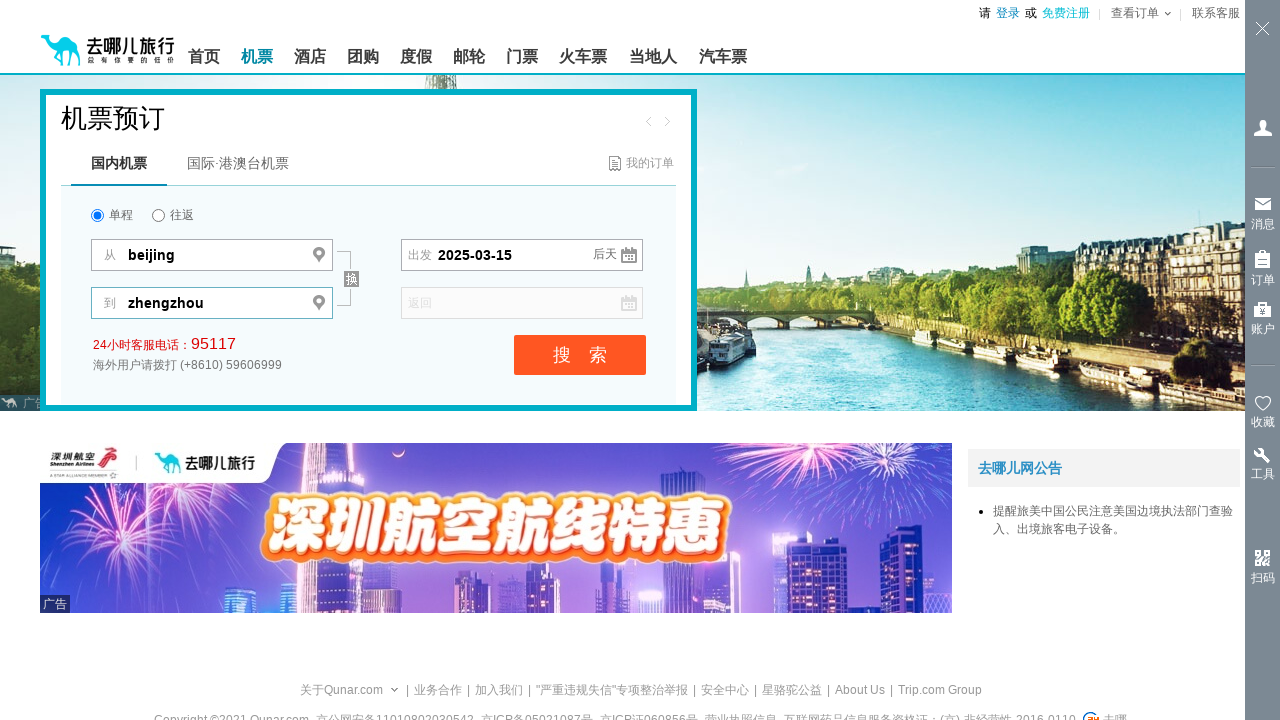

Clicked search button to submit flight search form at (580, 355) on .btn_search
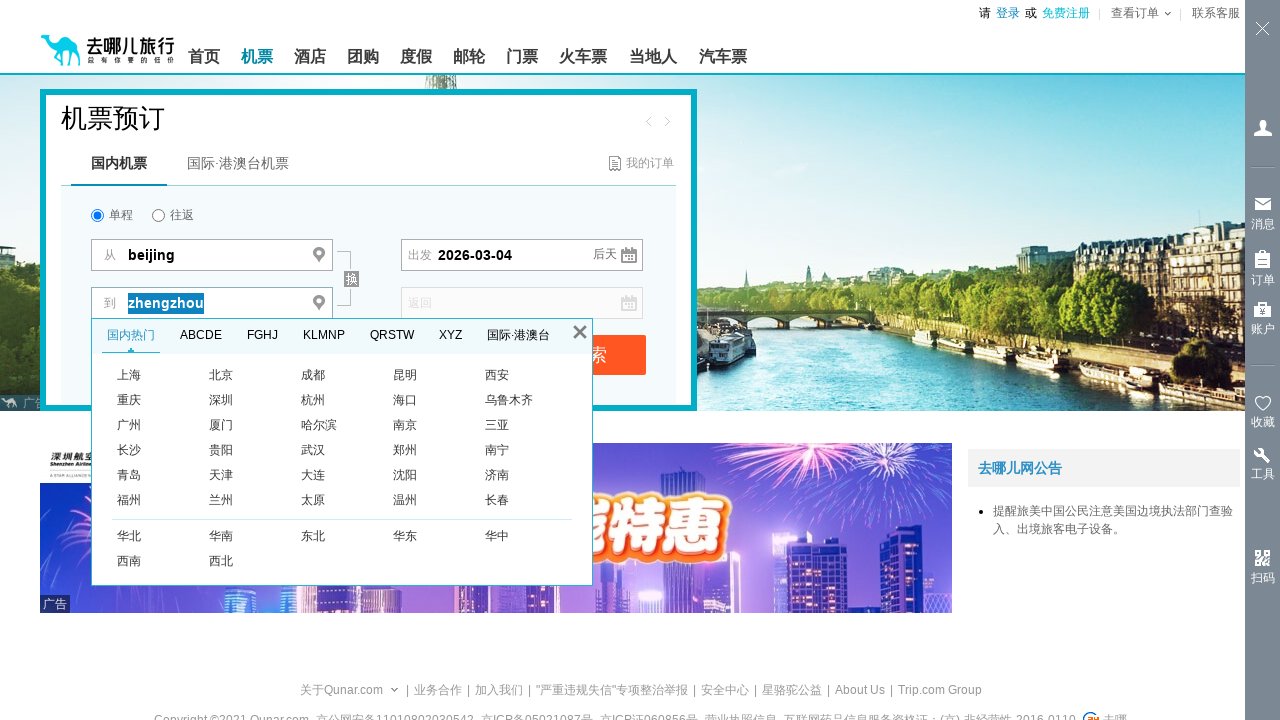

Waited for search results page to load (networkidle)
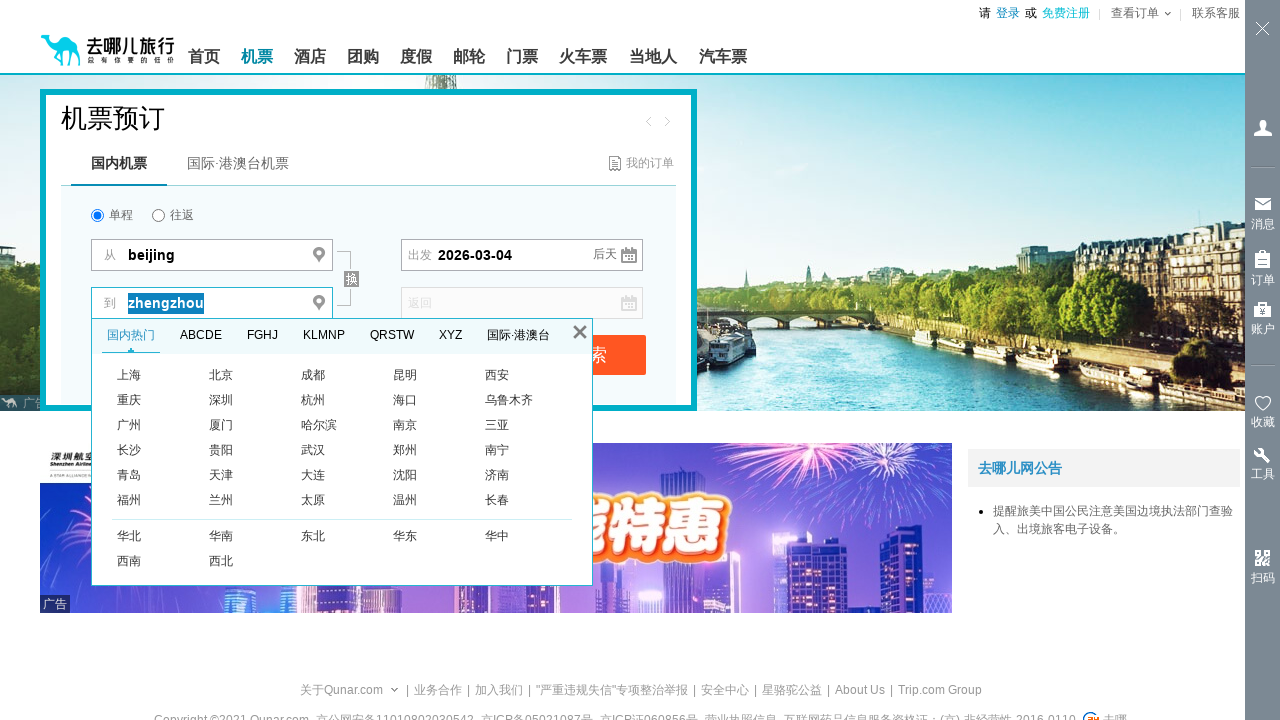

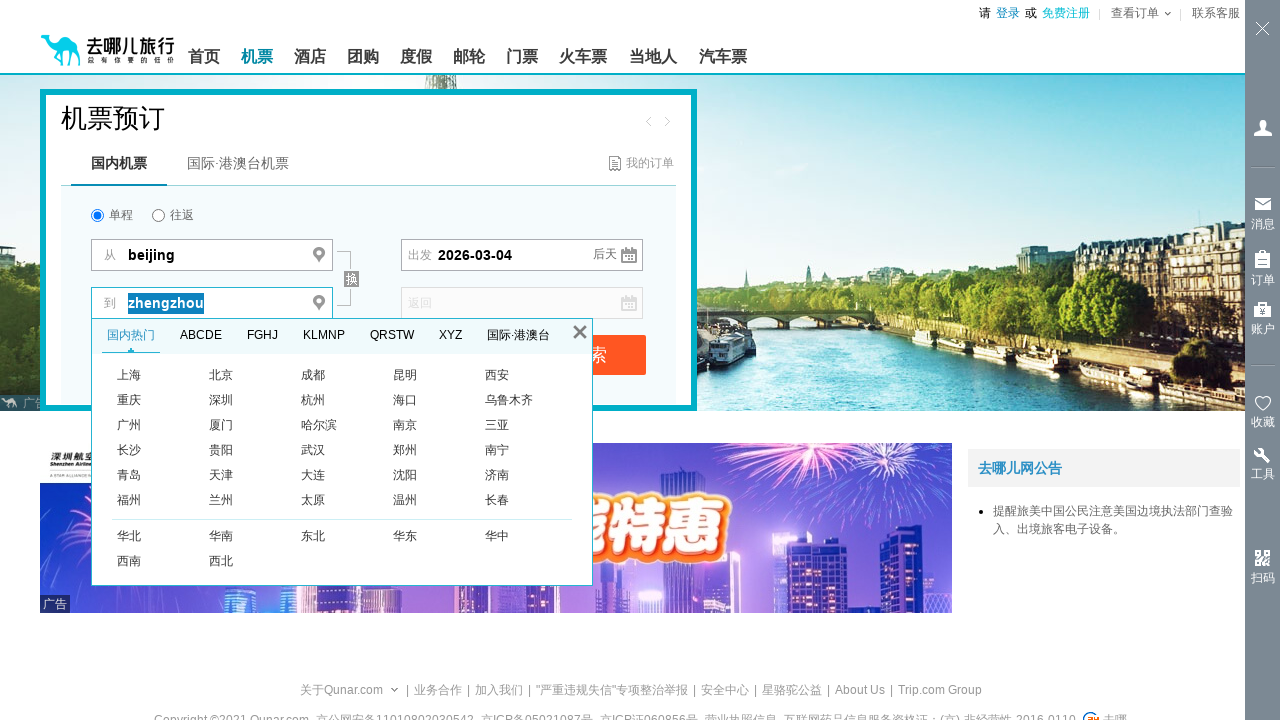